Tests the forgot password functionality by entering an incorrect username and verifying that the appropriate error message "Login or E-mail not found" is displayed.

Starting URL: https://login1.nextbasecrm.com/?forgot_password=yes

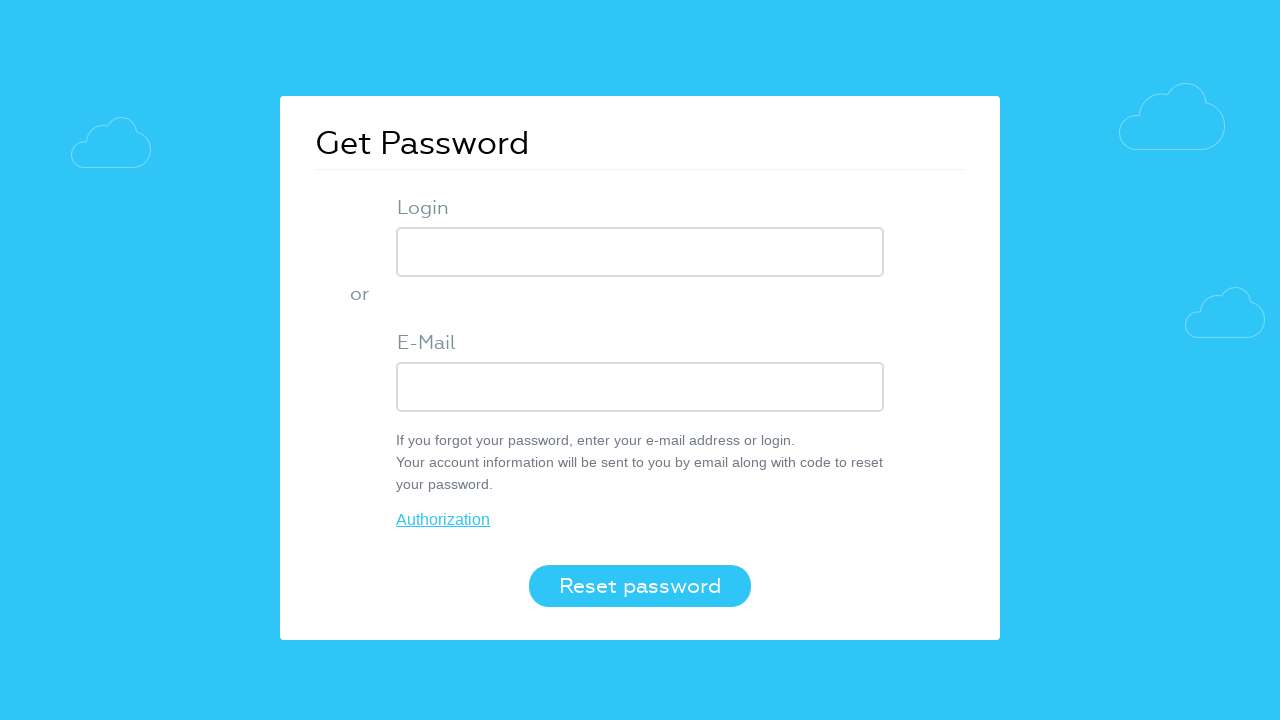

Entered 'incorrect' as username in forgot password form on //*[@id='login-popup']/form/div[2]/div[1]/input
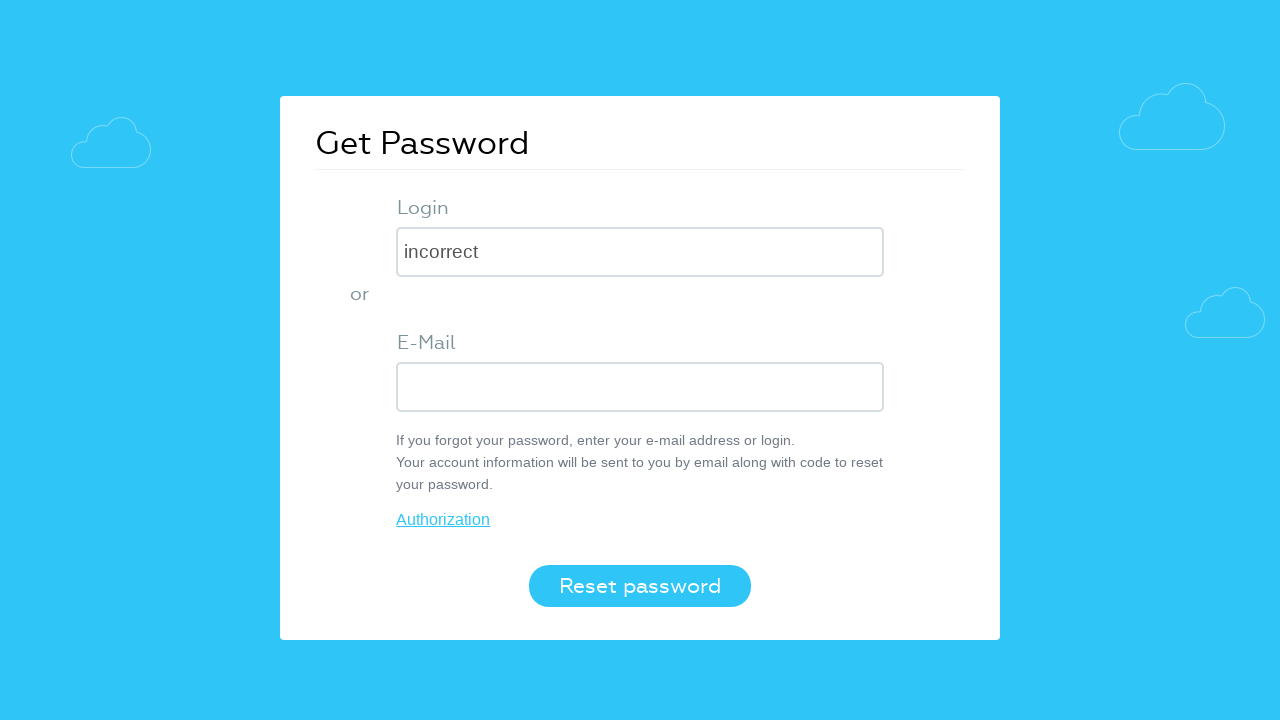

Clicked Reset password button at (640, 586) on xpath=//*[@id='login-popup']/form/div[4]/button
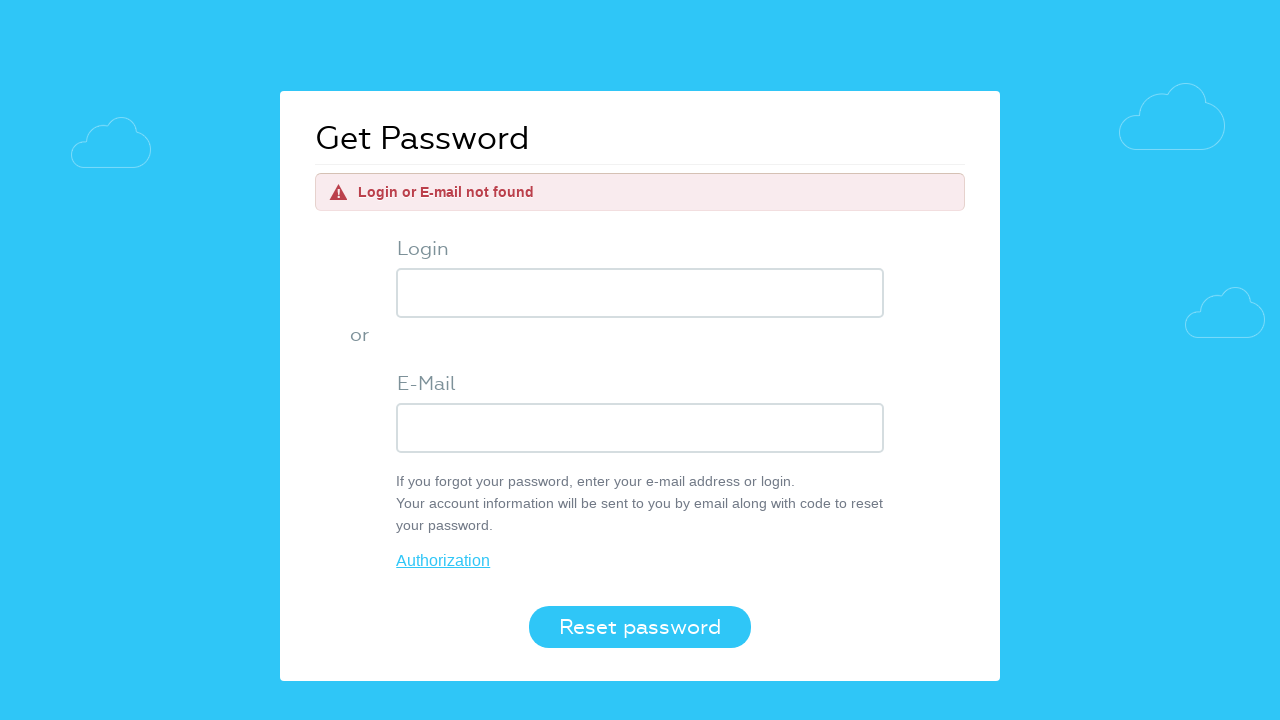

Error message element appeared and was ready
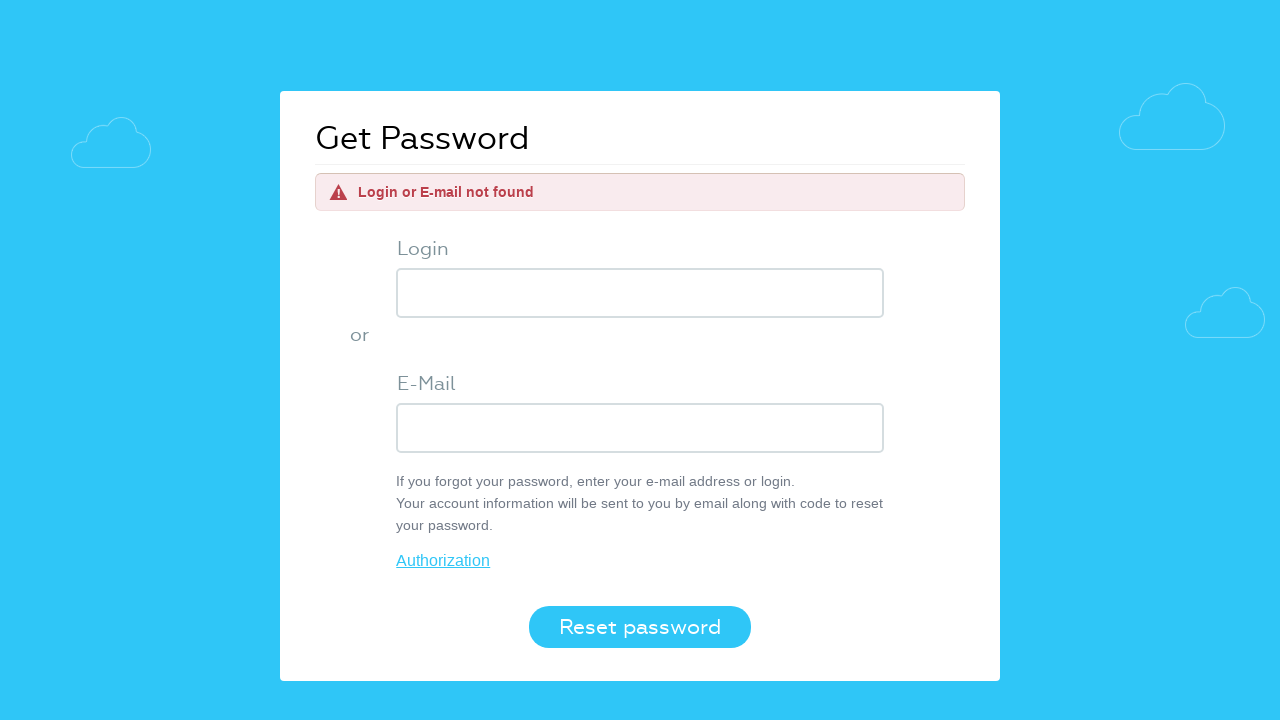

Verified error message contains 'Login or E-mail not found'
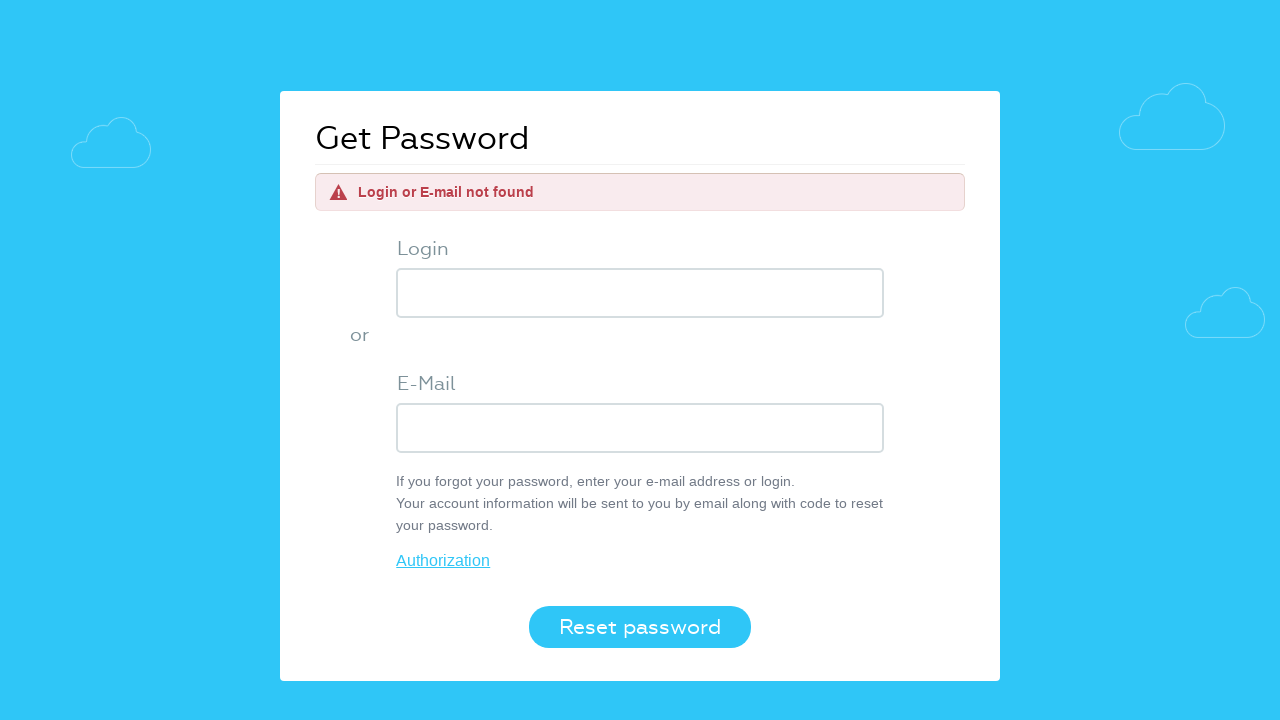

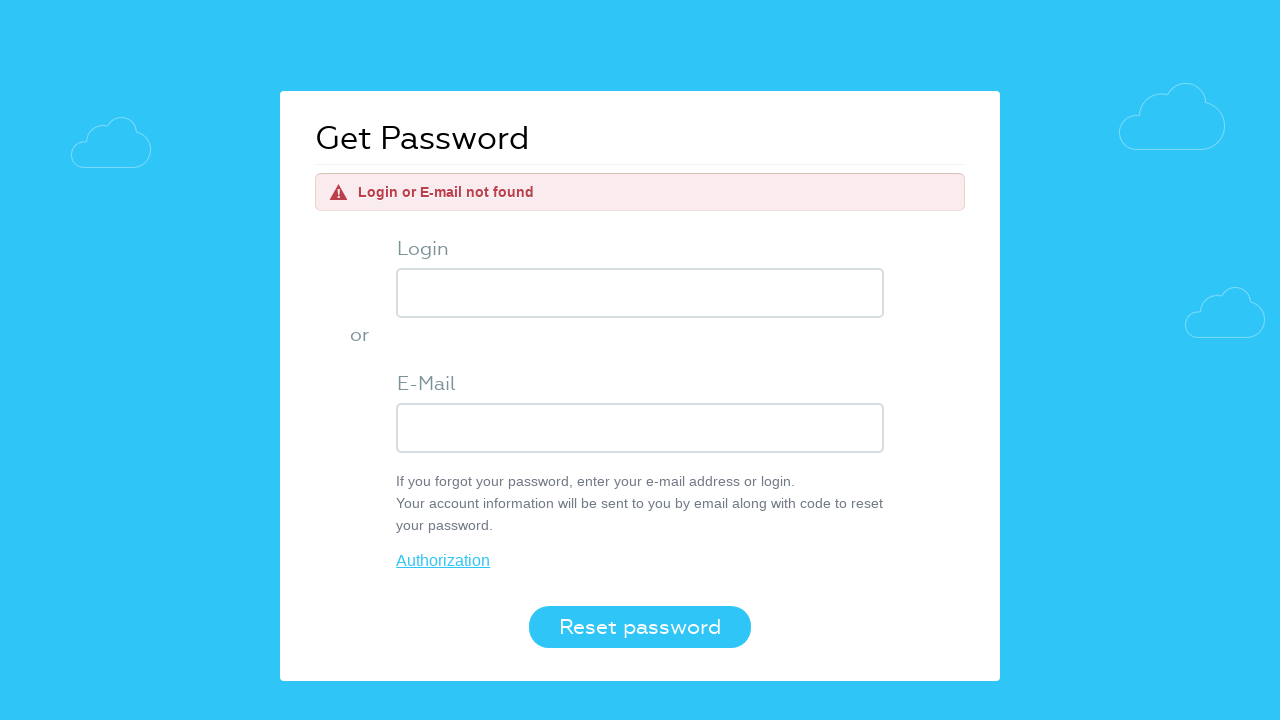